Tests dynamic content loading by clicking a button and waiting for hidden content to become visible

Starting URL: https://the-internet.herokuapp.com/dynamic_loading/1

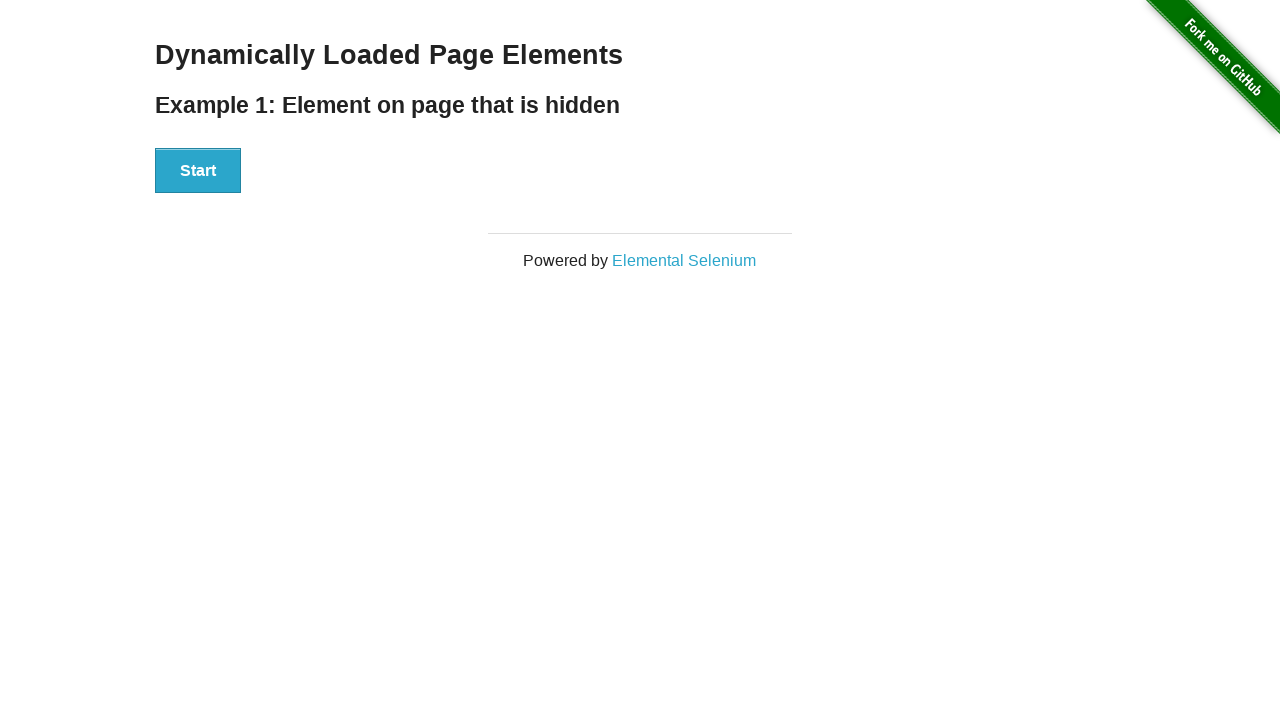

Clicked Start button to trigger dynamic content loading at (198, 171) on xpath=//div[@id='start']/button
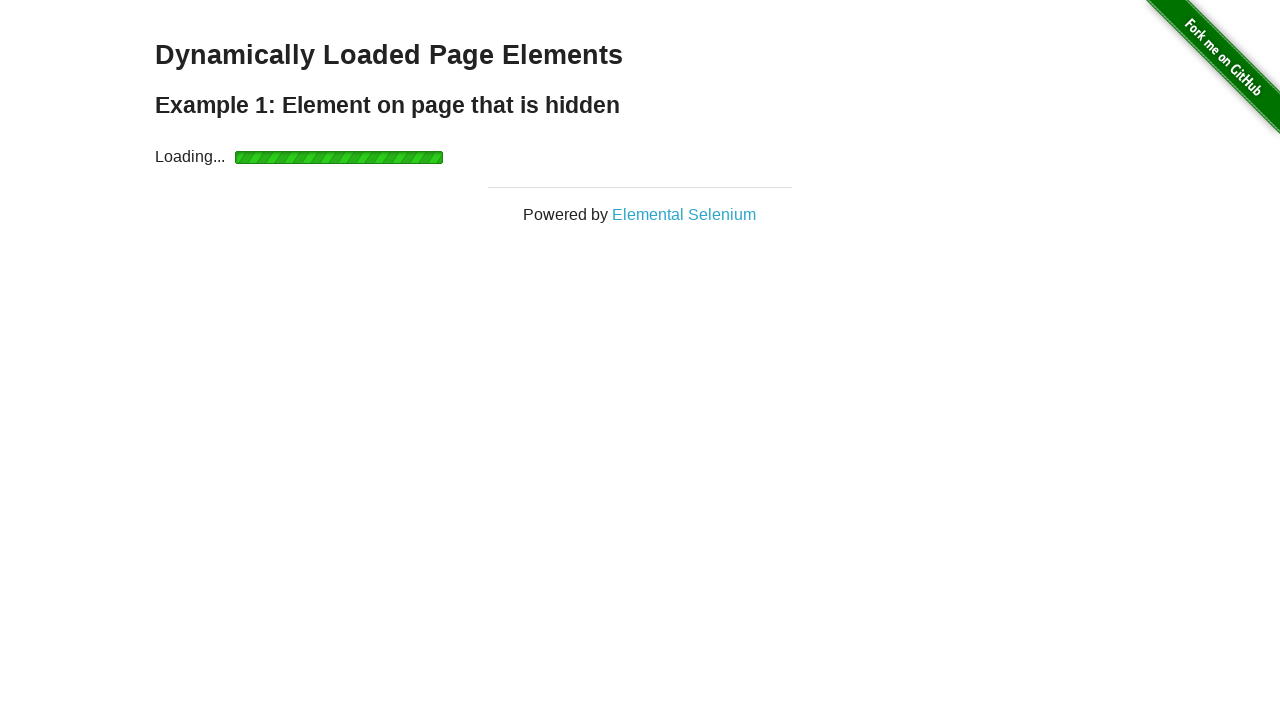

Waited for hidden message to become visible
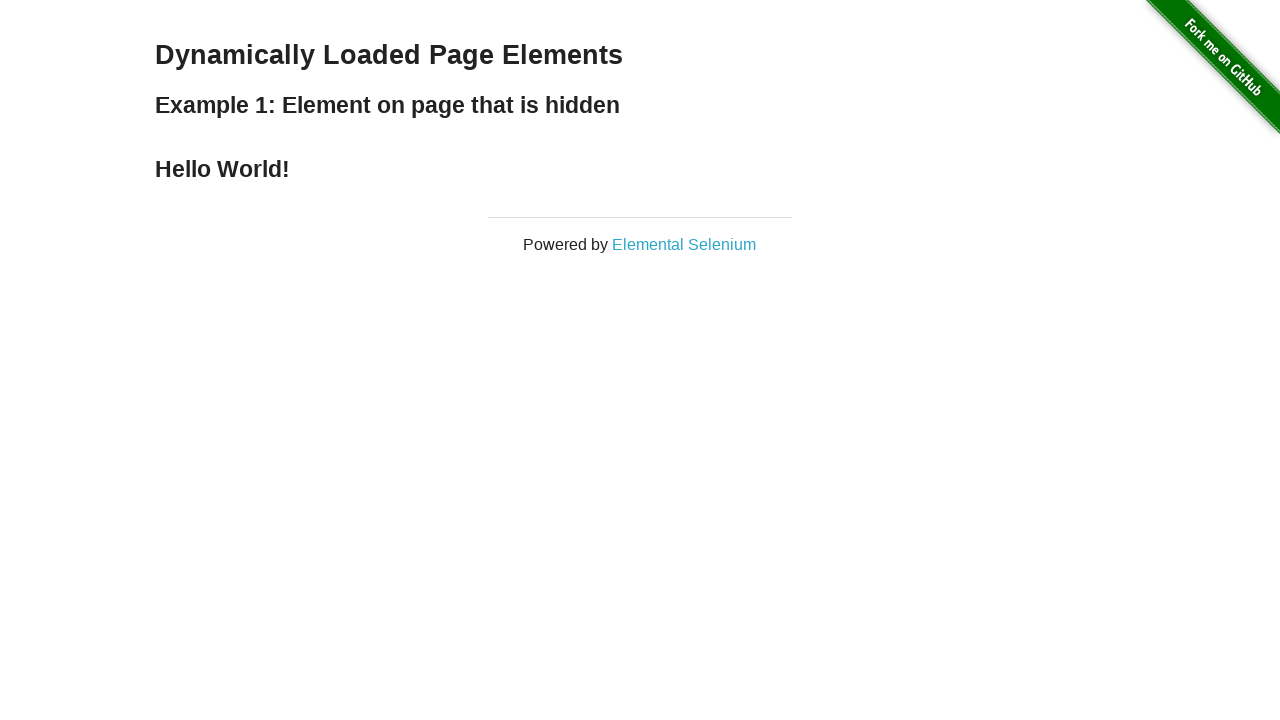

Located dynamically loaded message element
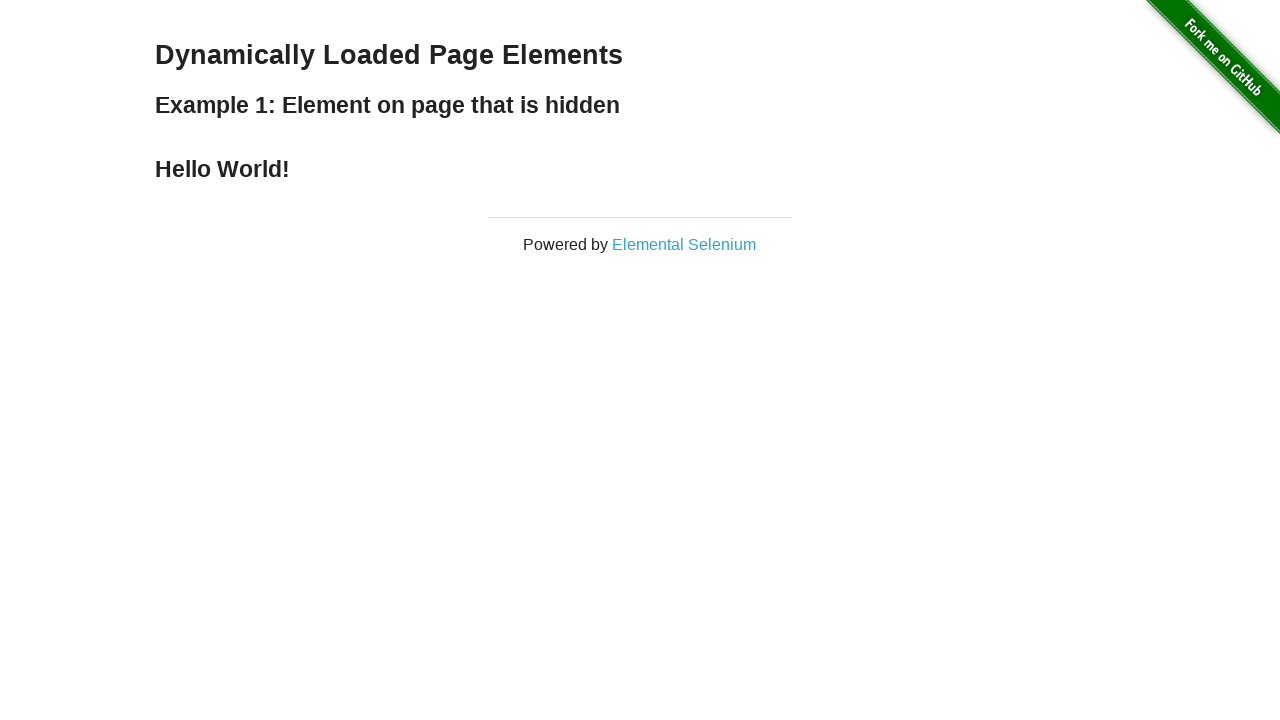

Extracted message text: Hello World!
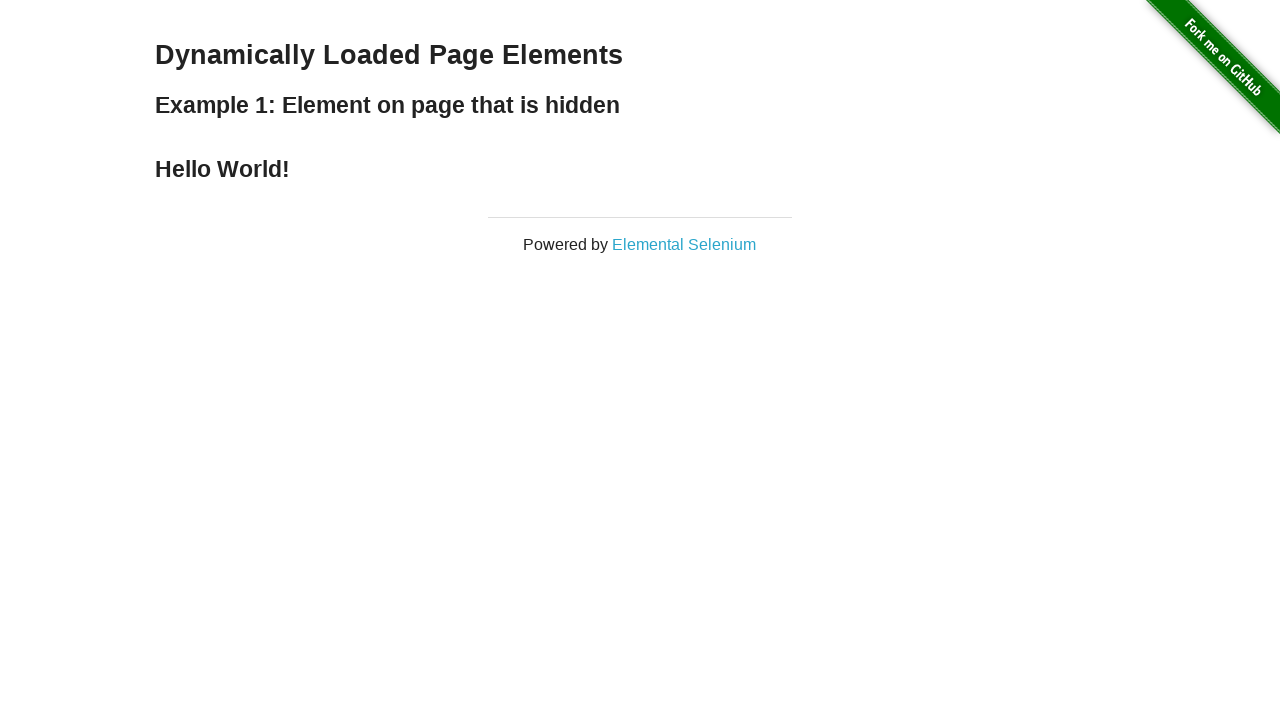

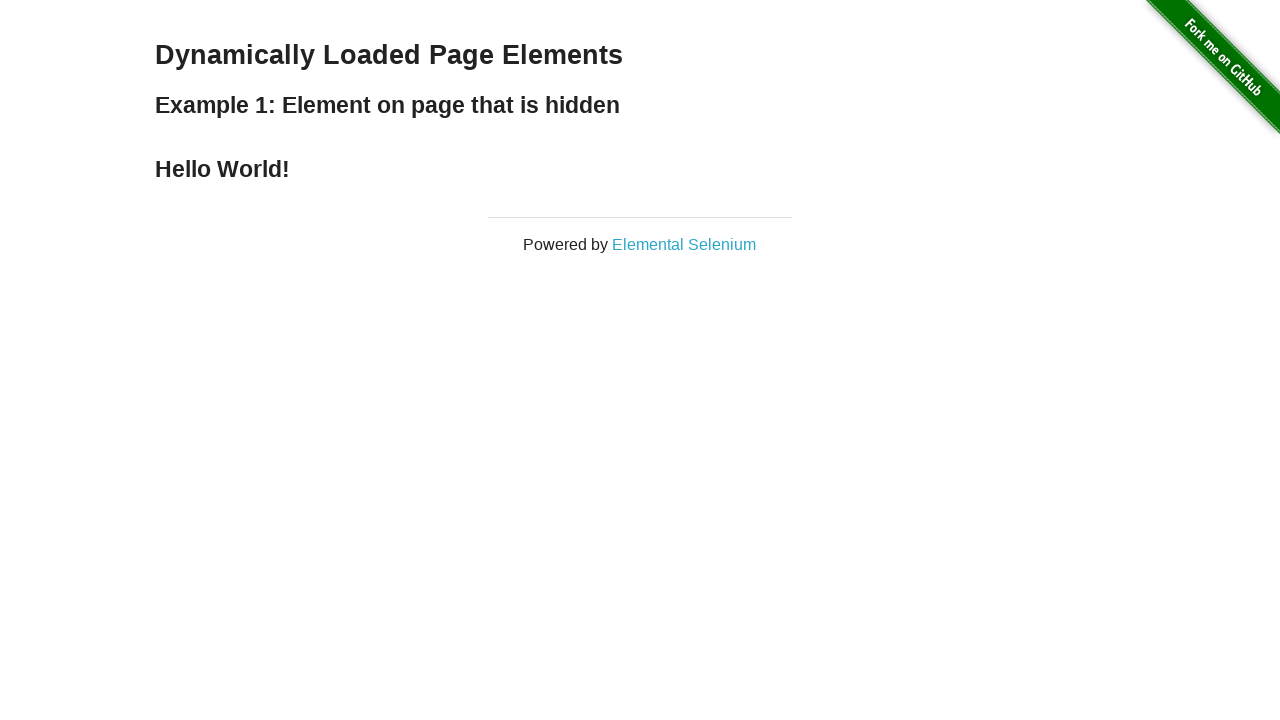